Tests keyboard input events by pressing the 'A' key and then performing a Ctrl+A, Ctrl+C keyboard shortcut sequence on an input events demo page

Starting URL: https://v1.training-support.net/selenium/input-events

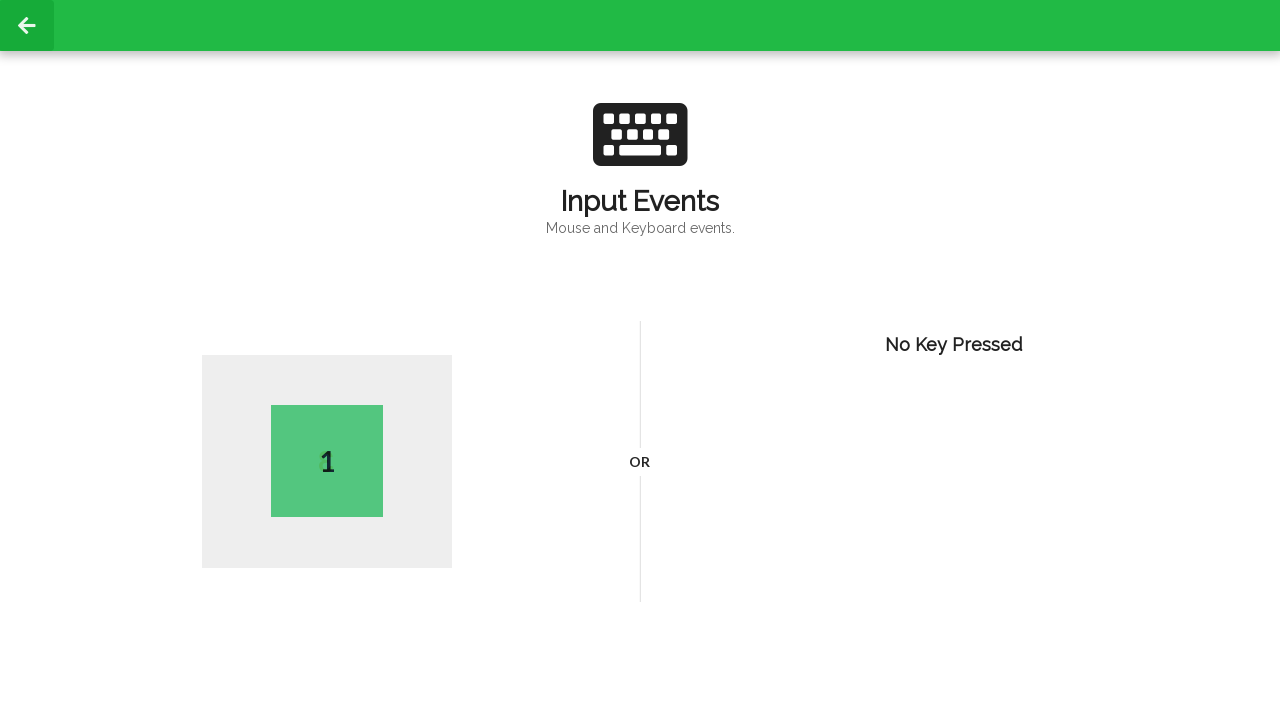

Pressed the 'A' key
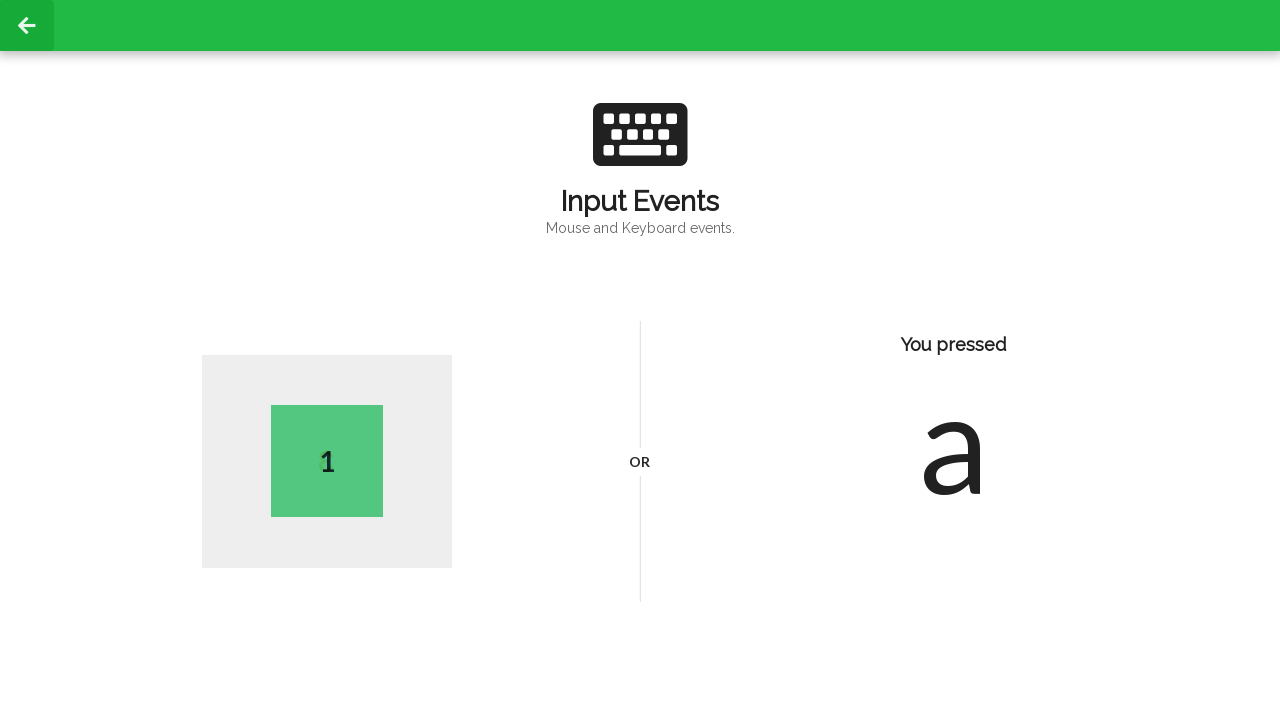

Pressed Ctrl+A to select all
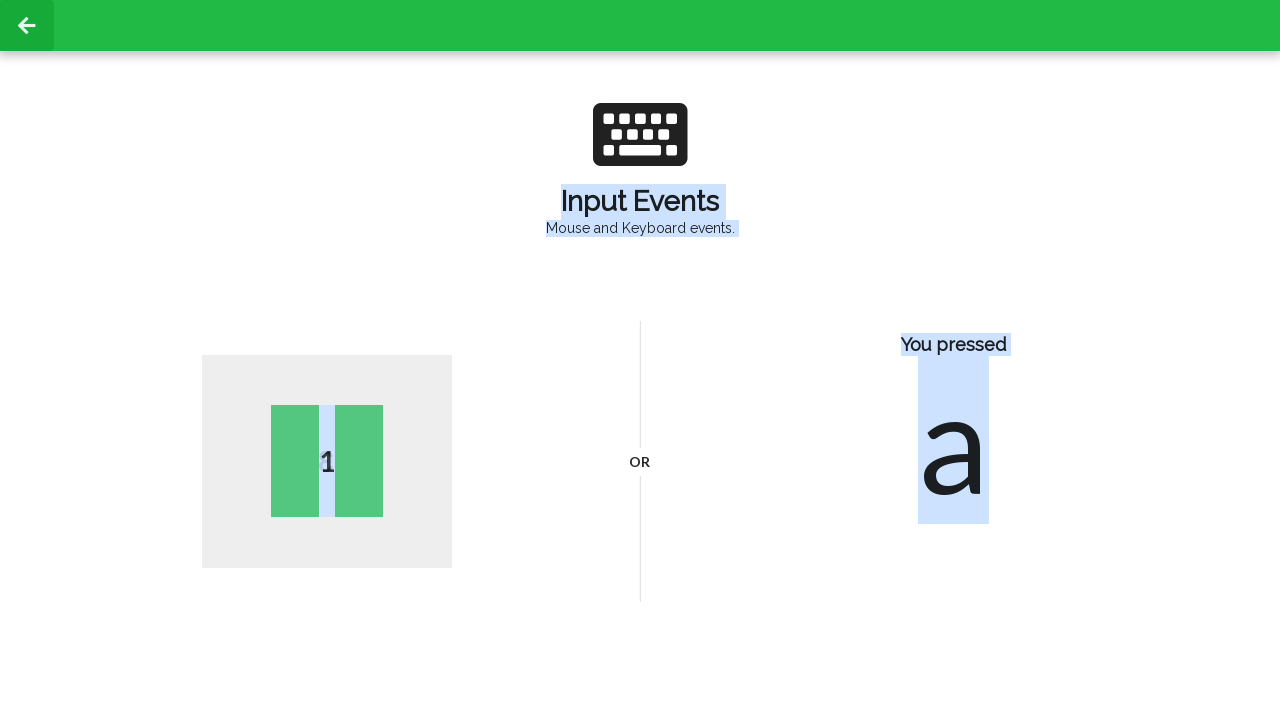

Pressed Ctrl+C to copy
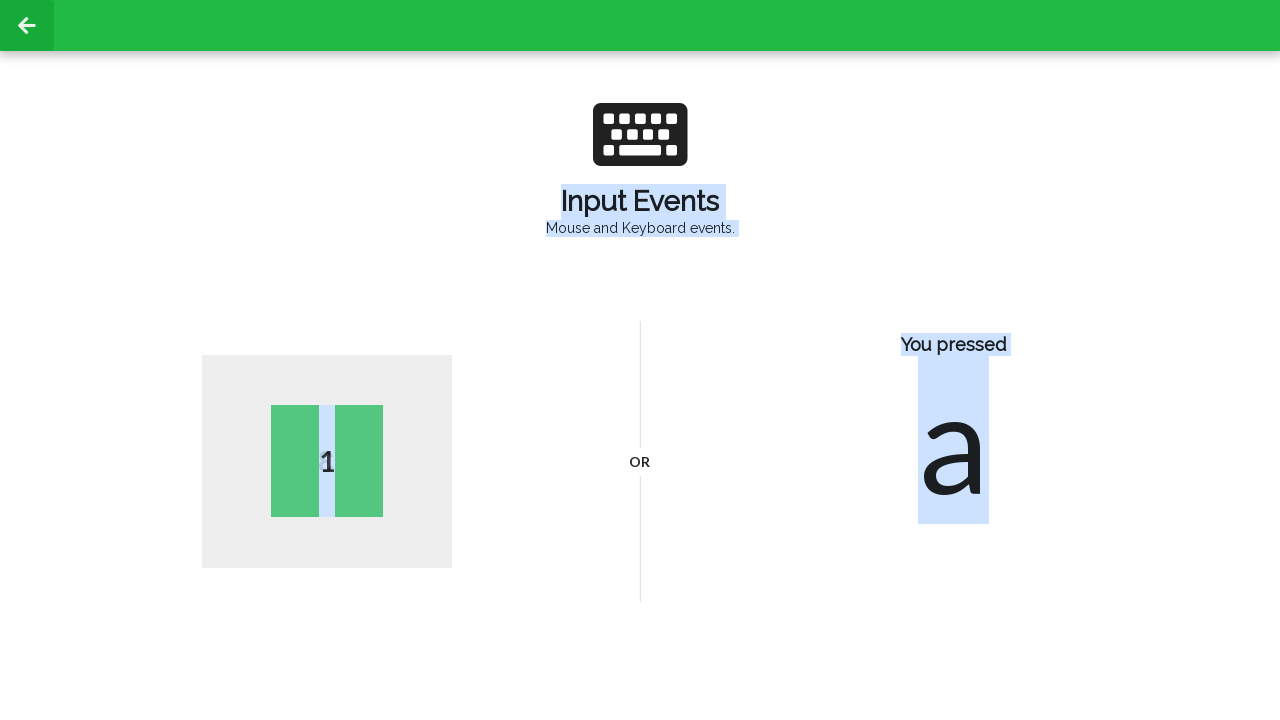

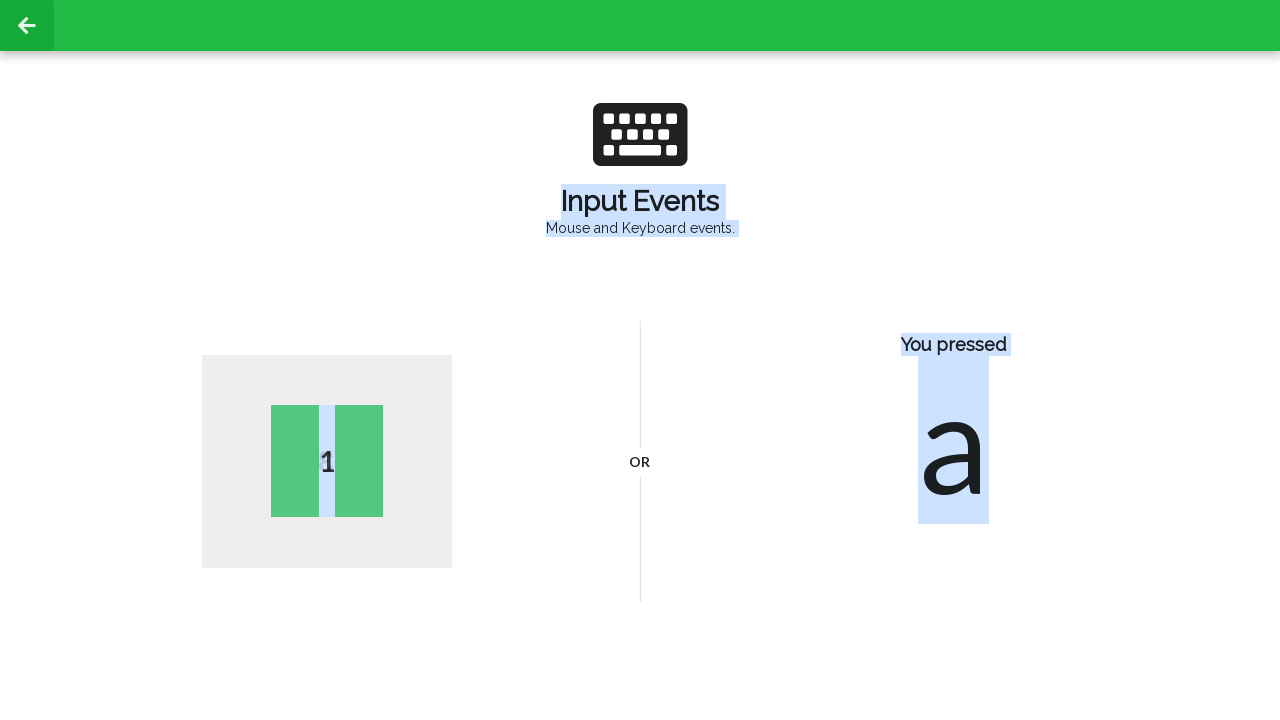